Verifies that an 'Editar' (Edit) button is displayed for each person in the list

Starting URL: https://tc-1-final-parte1.vercel.app/tabelaCadastro.html

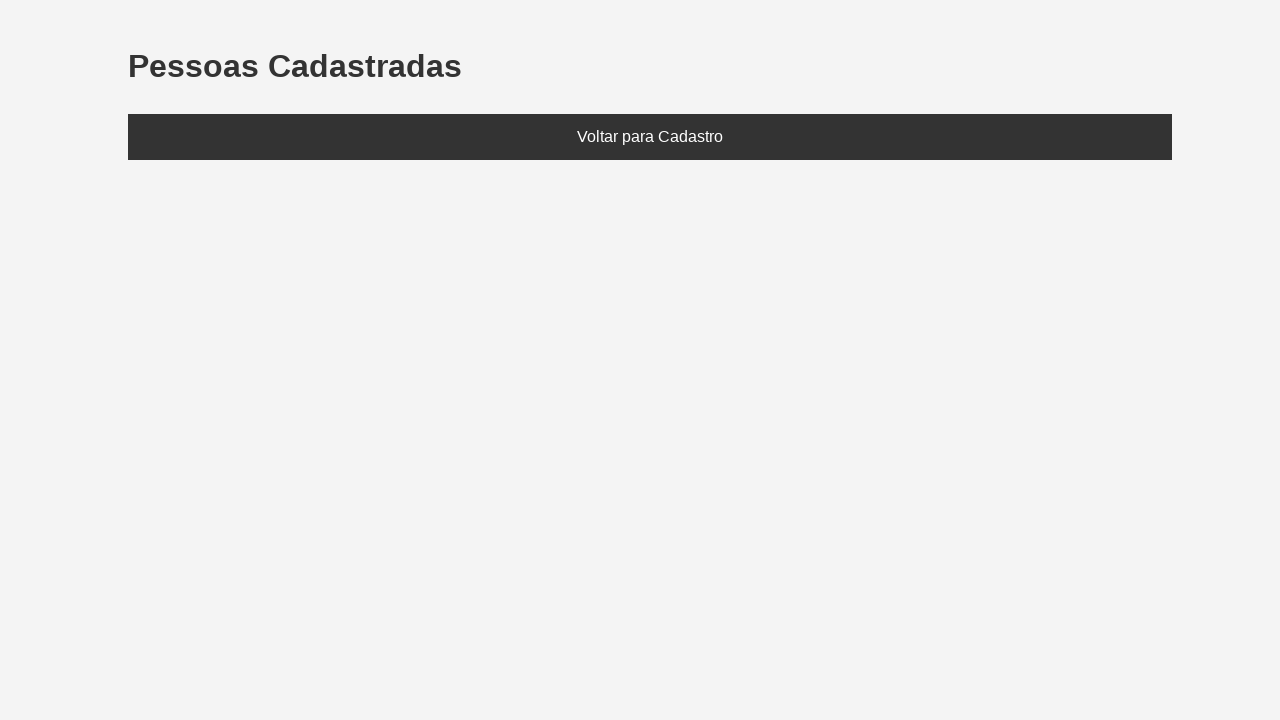

Set localStorage with two people (Marcio, age 25 and Mariana, age 30)
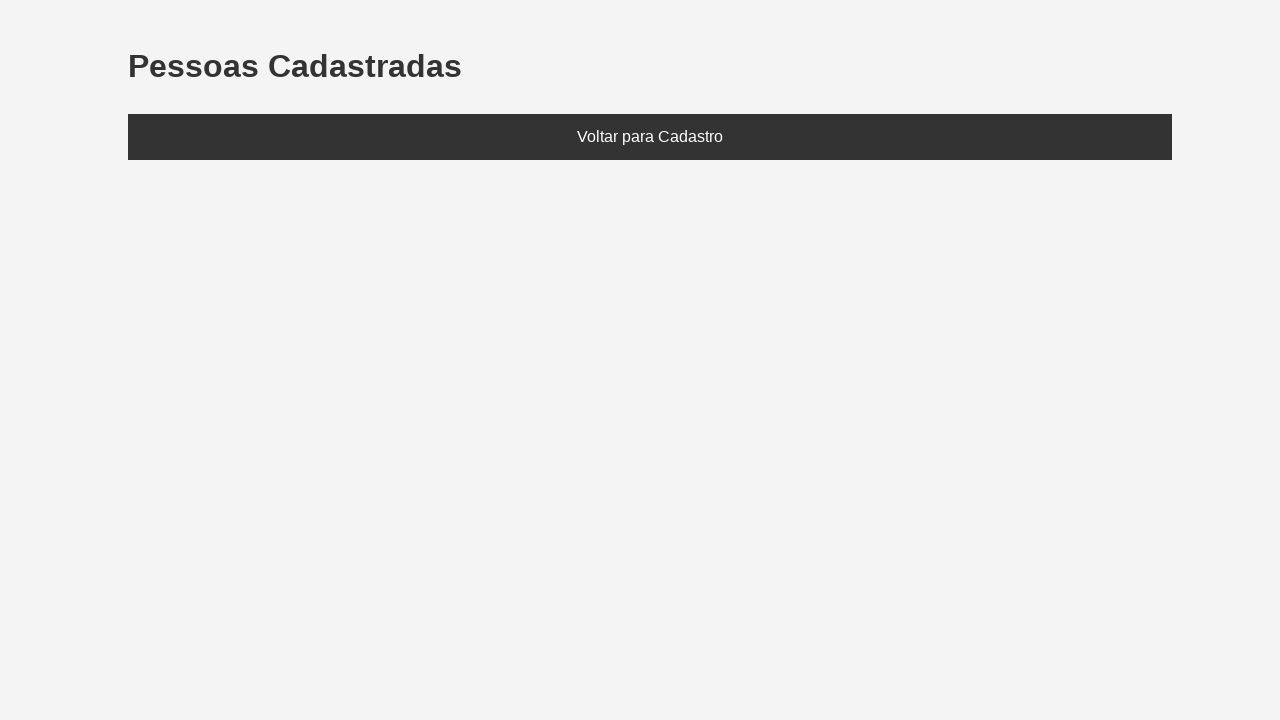

Reloaded the page to load data from localStorage
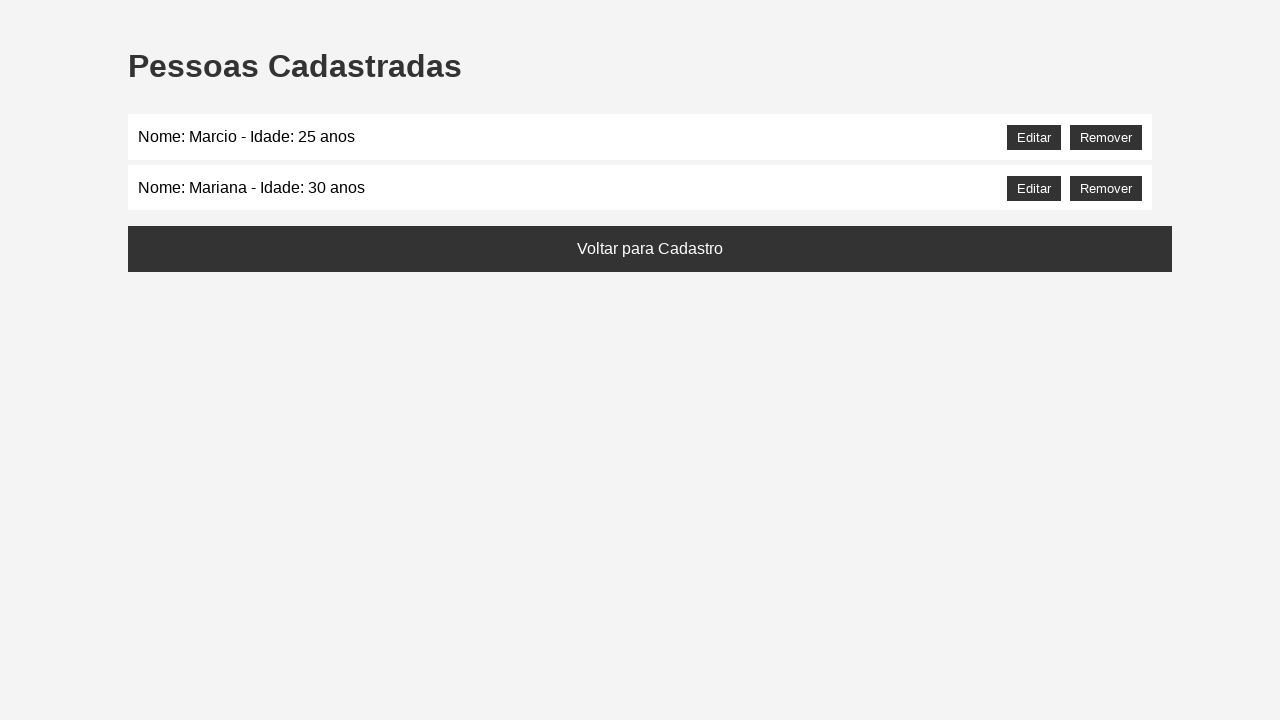

Located all 'Editar' buttons on the page
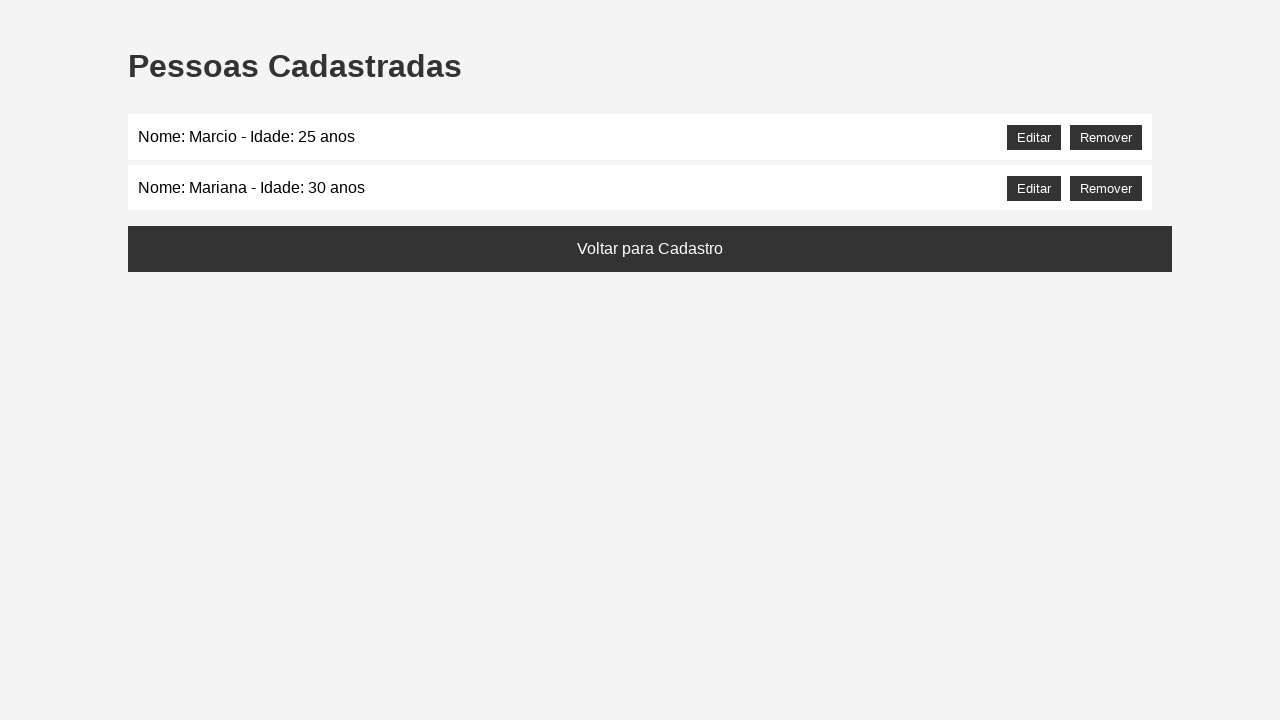

Verified that exactly 2 'Editar' buttons are displayed (one for each person)
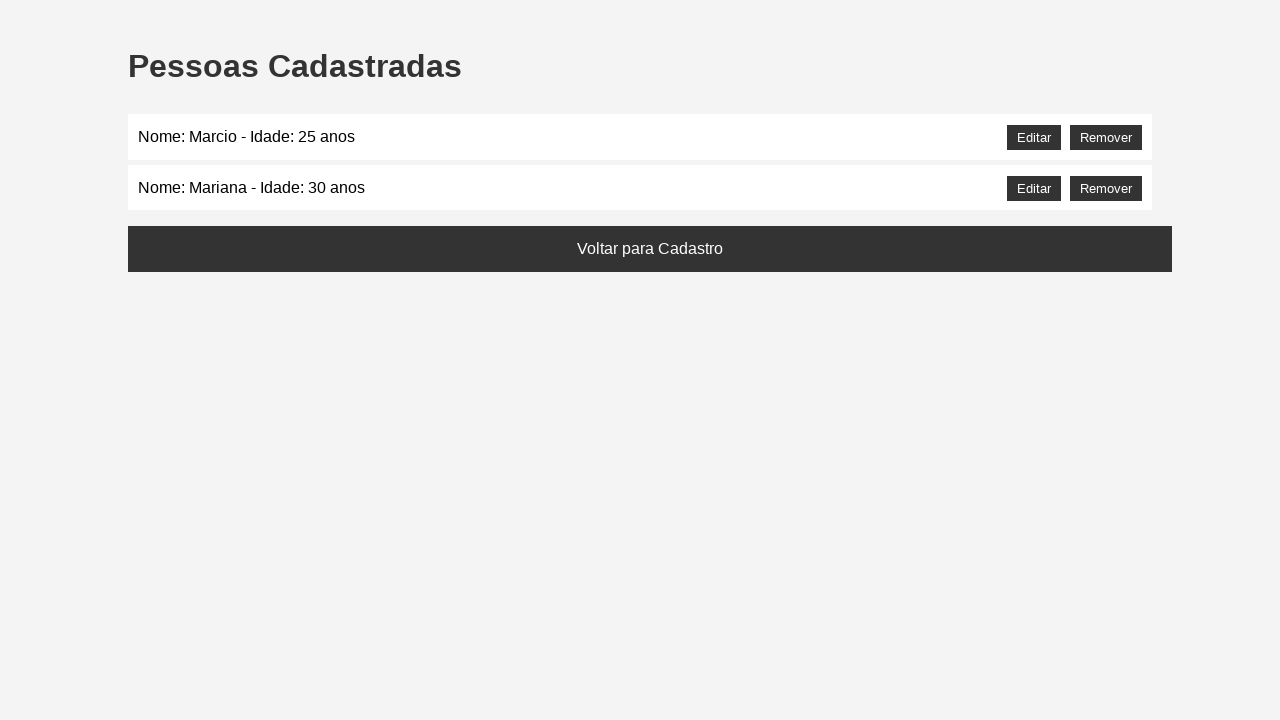

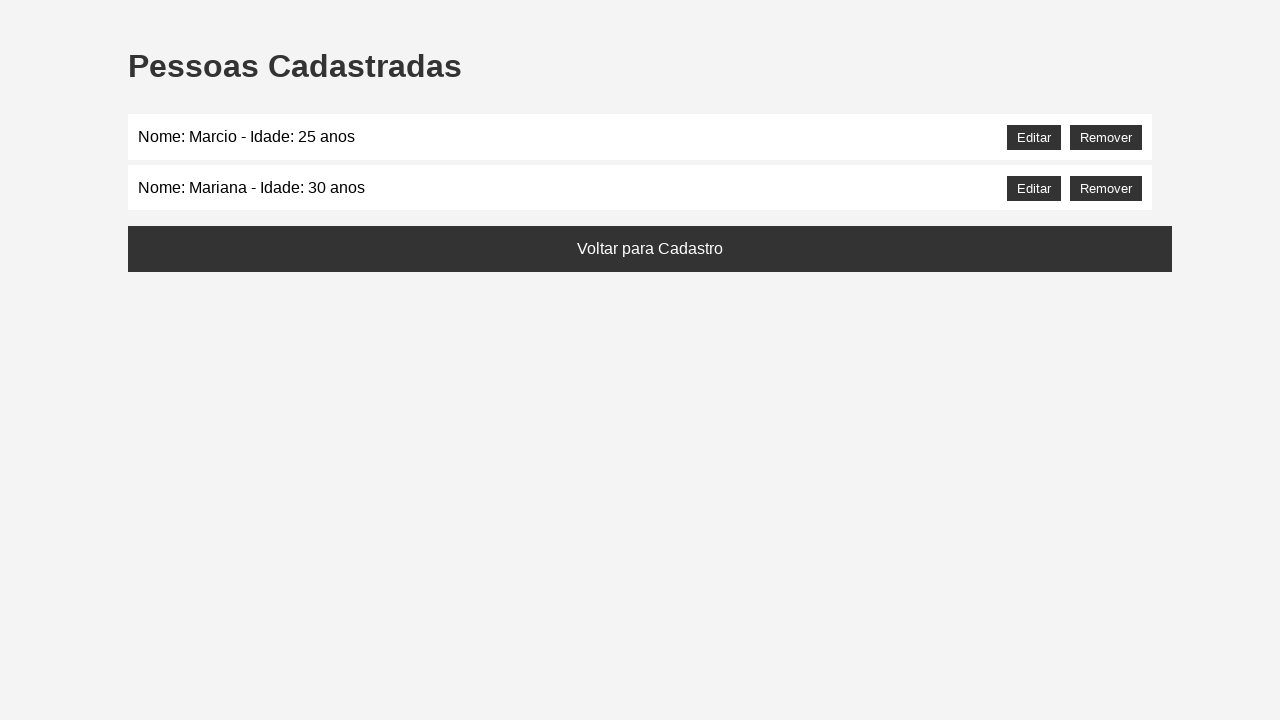